Tests drag and drop functionality within an iframe by dragging an element from source to target

Starting URL: https://jqueryui.com/droppable/

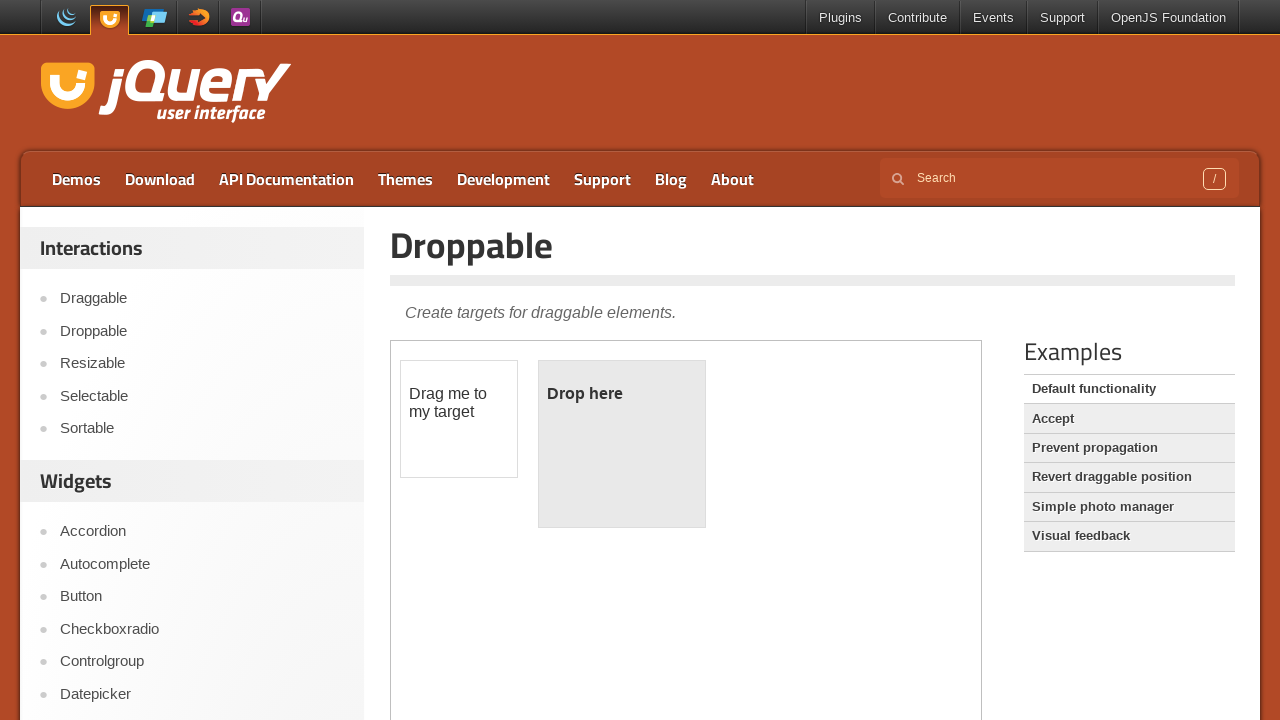

Located the demo iframe
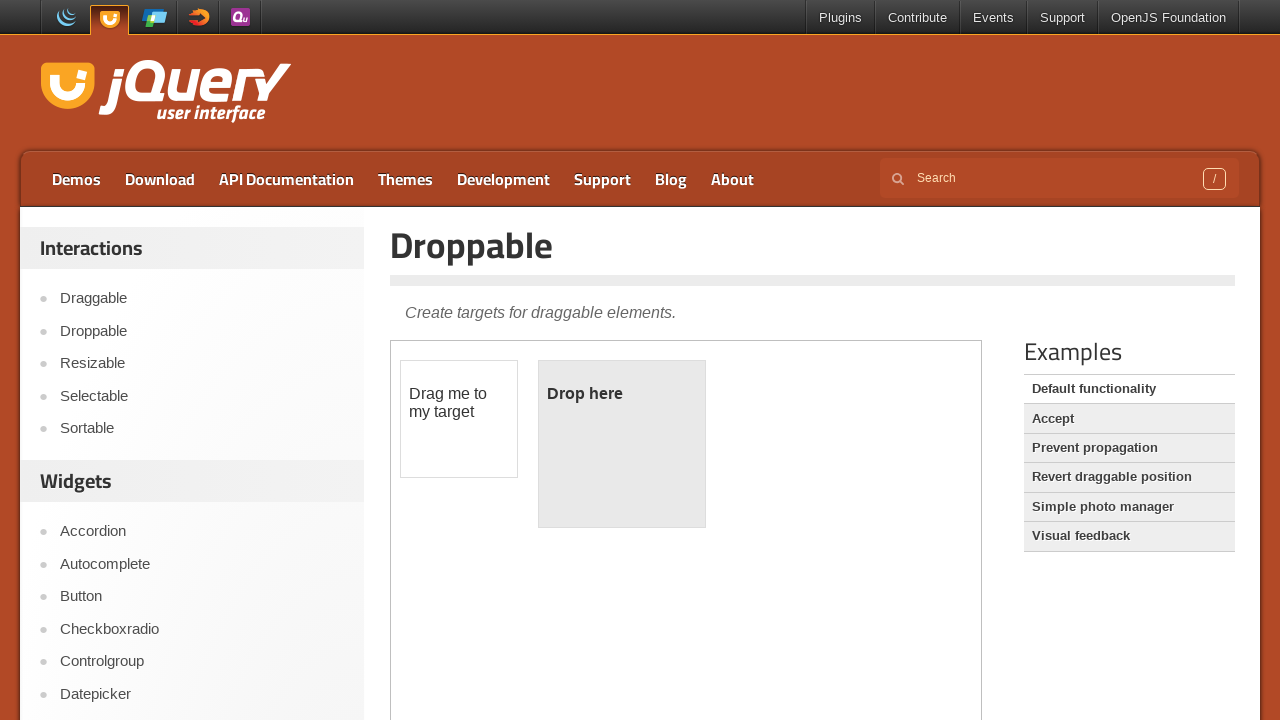

Located the draggable element within iframe
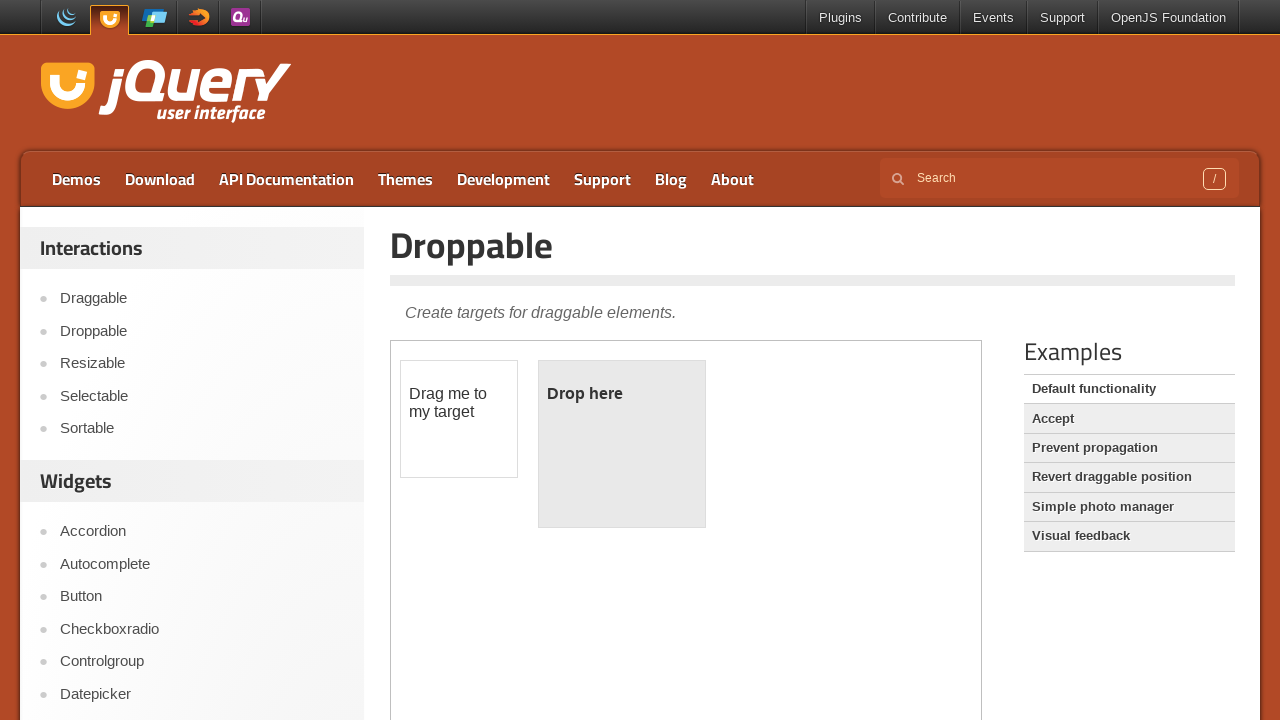

Located the droppable target element within iframe
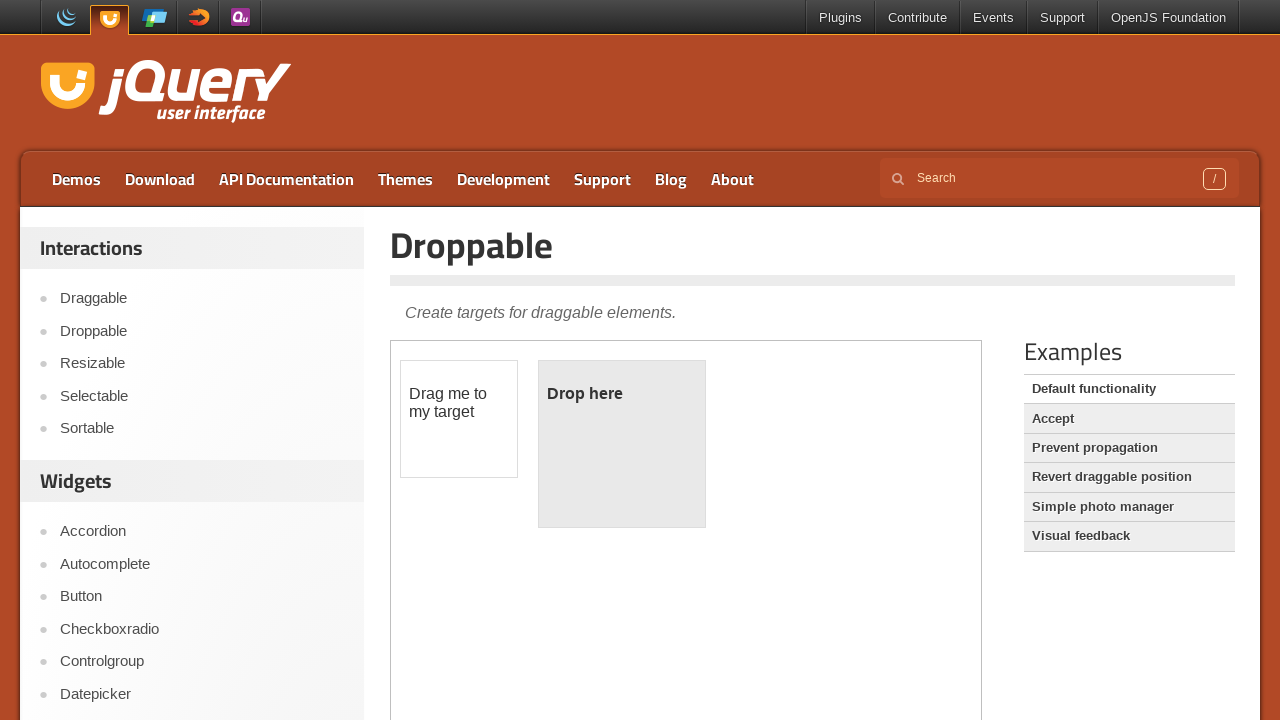

Dragged draggable element to droppable target at (622, 444)
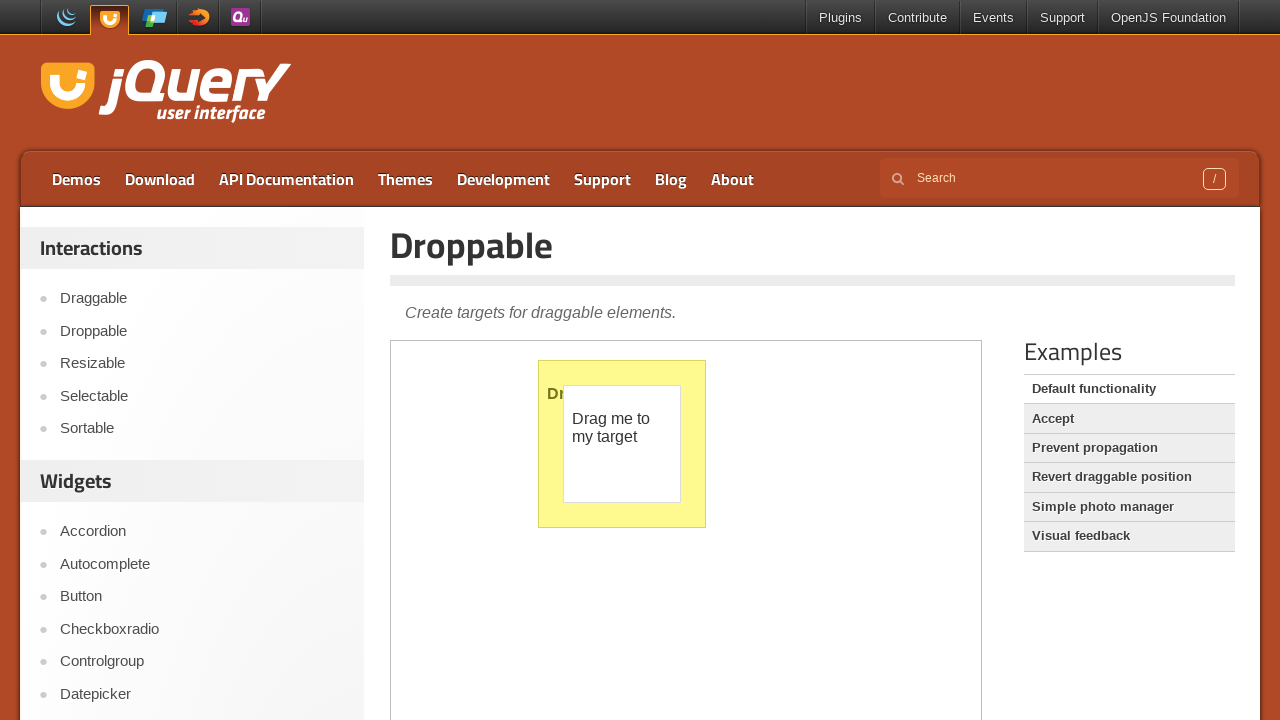

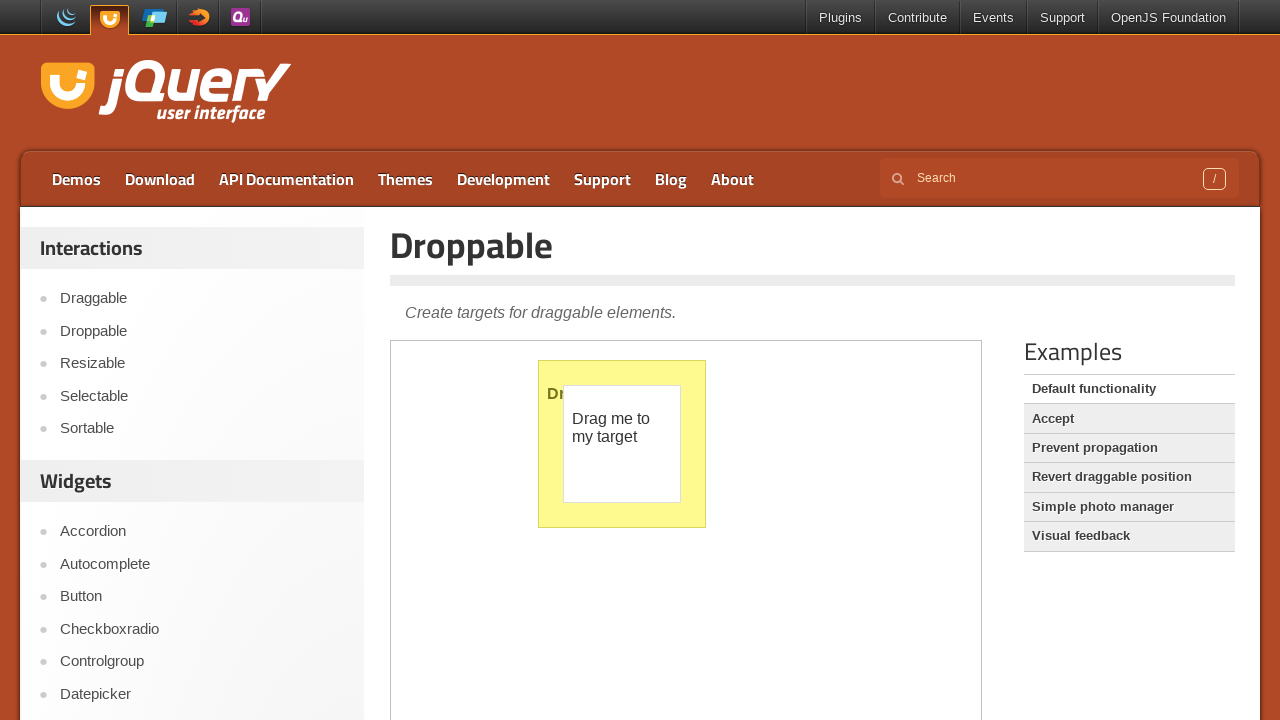